Tests JavaScript prompt dialog by clicking a button, entering text in the prompt, and accepting it

Starting URL: https://the-internet.herokuapp.com/javascript_alerts

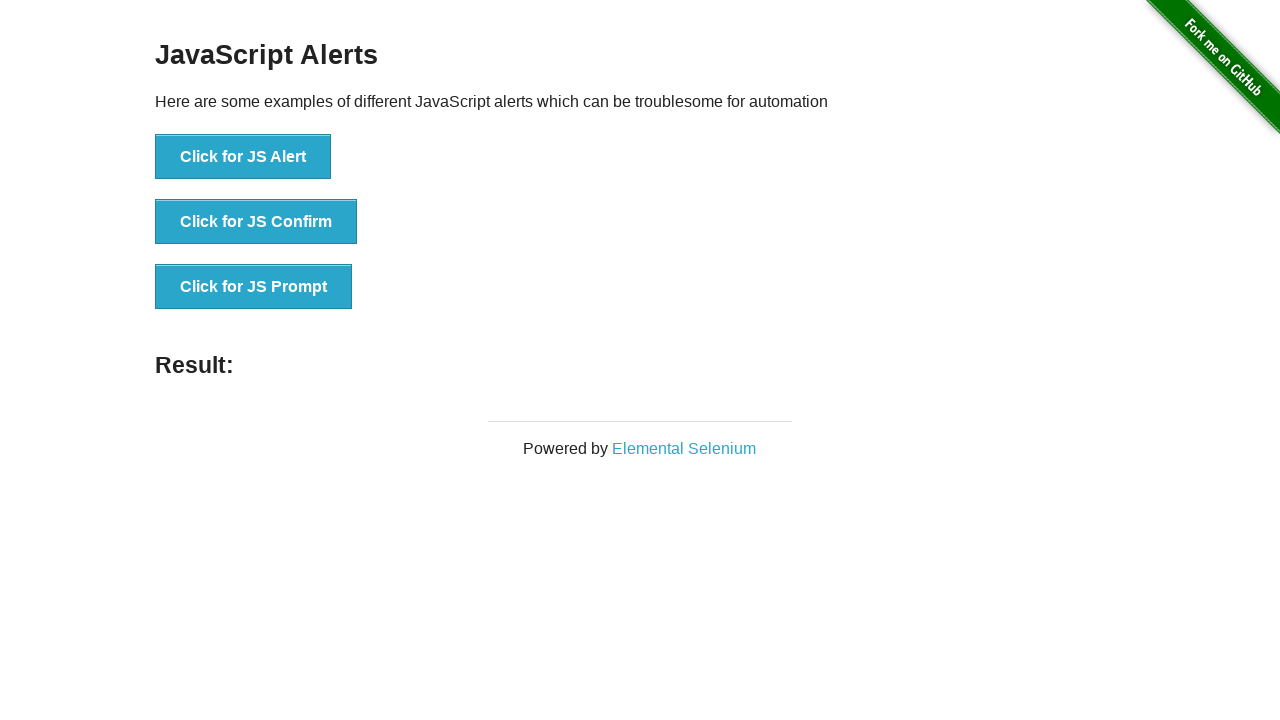

Set up dialog handler to accept prompt with text 'Elveda Allert'
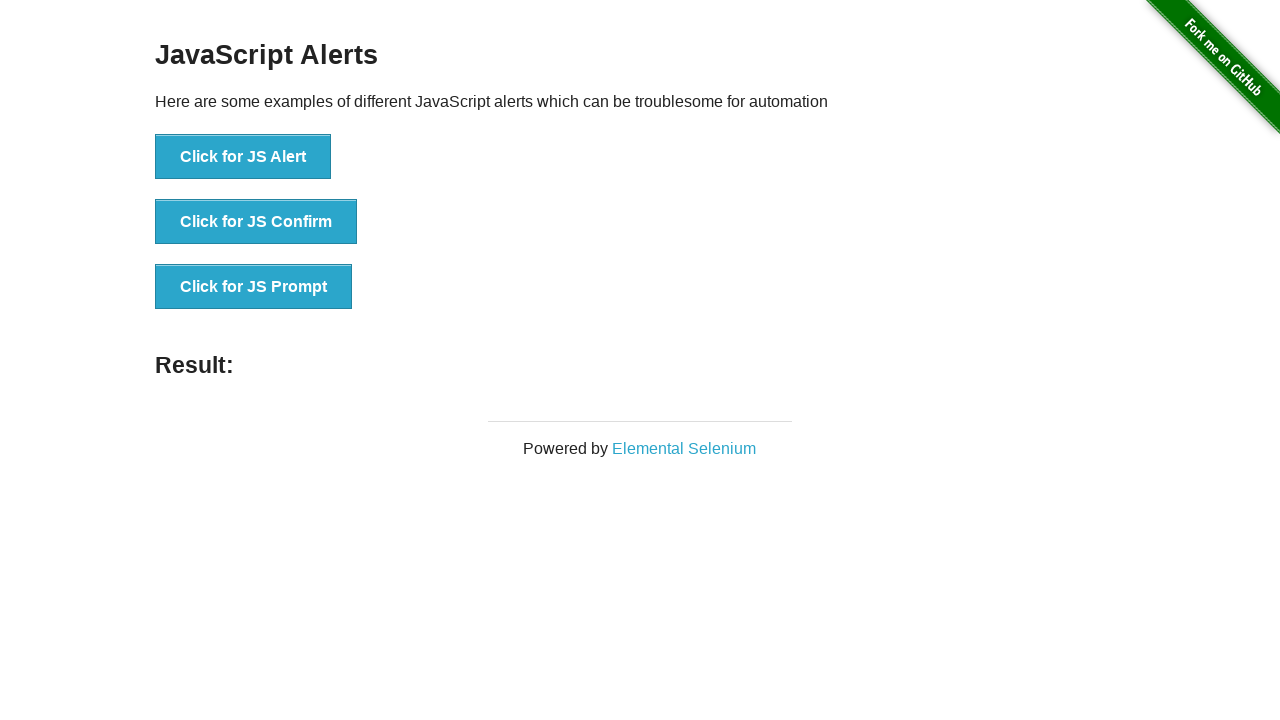

Clicked button to trigger JavaScript prompt dialog at (254, 287) on button[onclick='jsPrompt()']
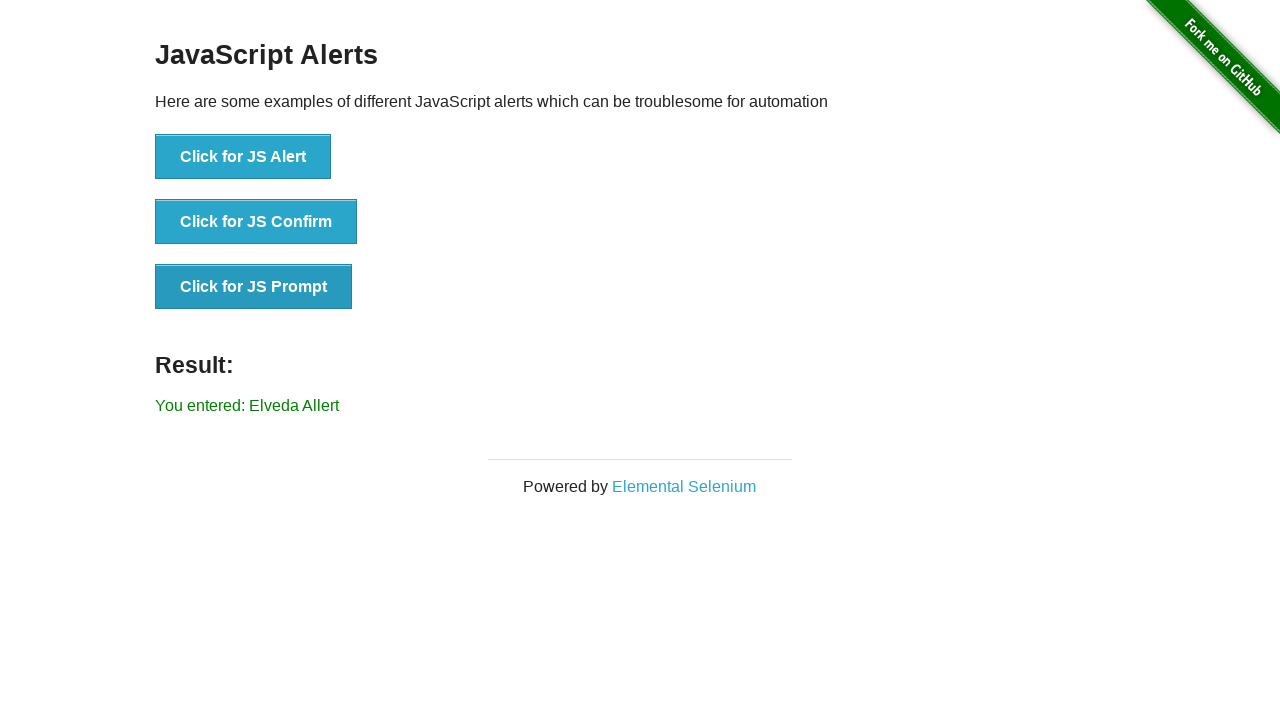

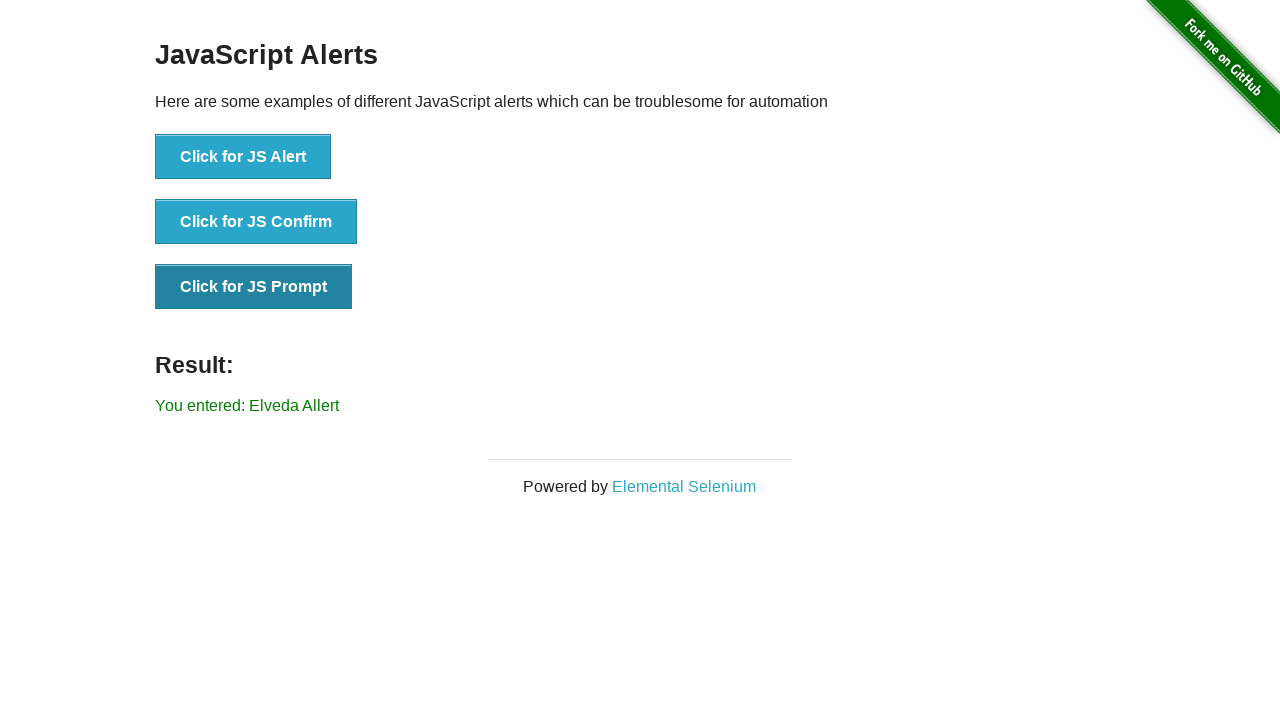